Tests jQuery UI draggable functionality by switching to an iframe and dragging an element to a new position

Starting URL: https://jqueryui.com/draggable/

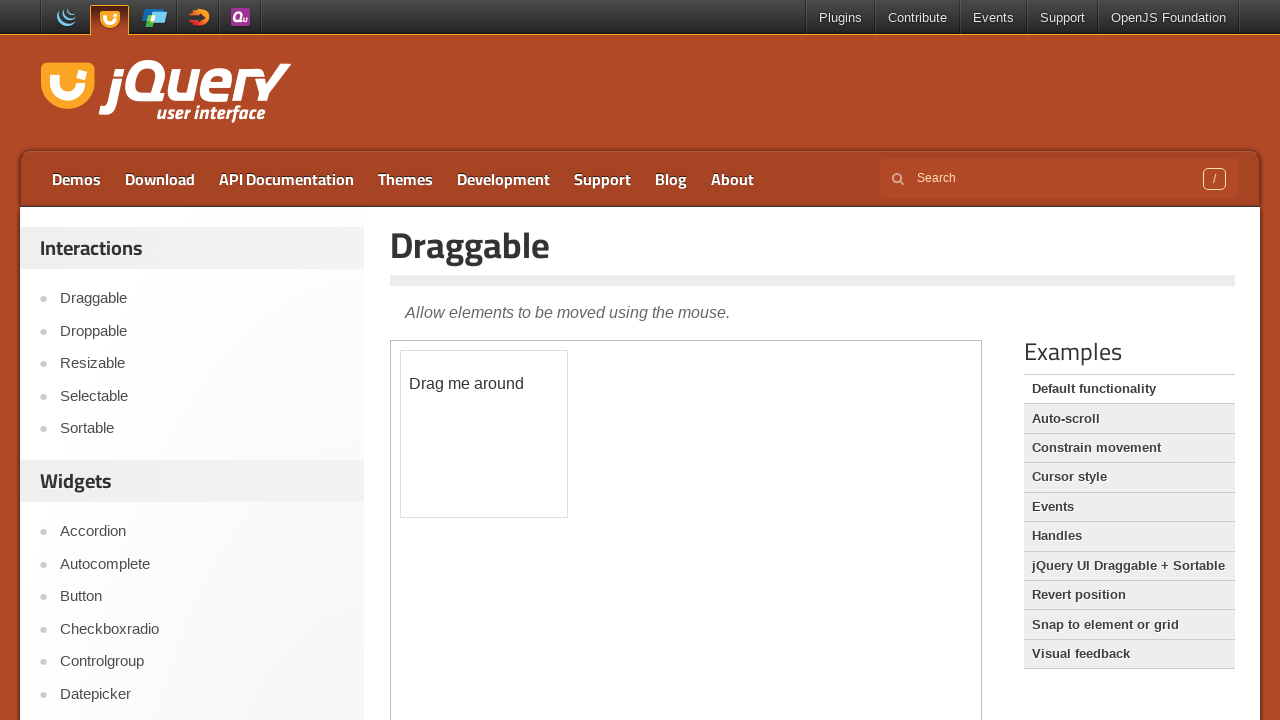

Located iframe containing draggable demo
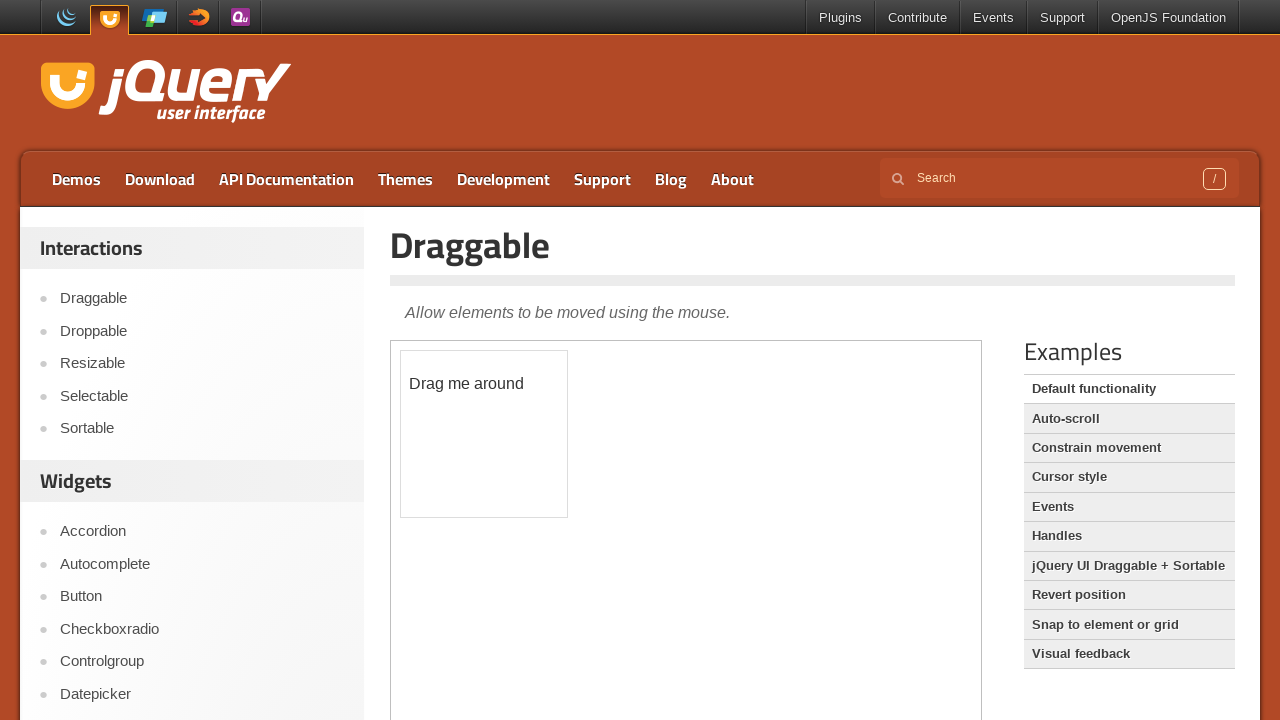

Located draggable element with id 'draggable'
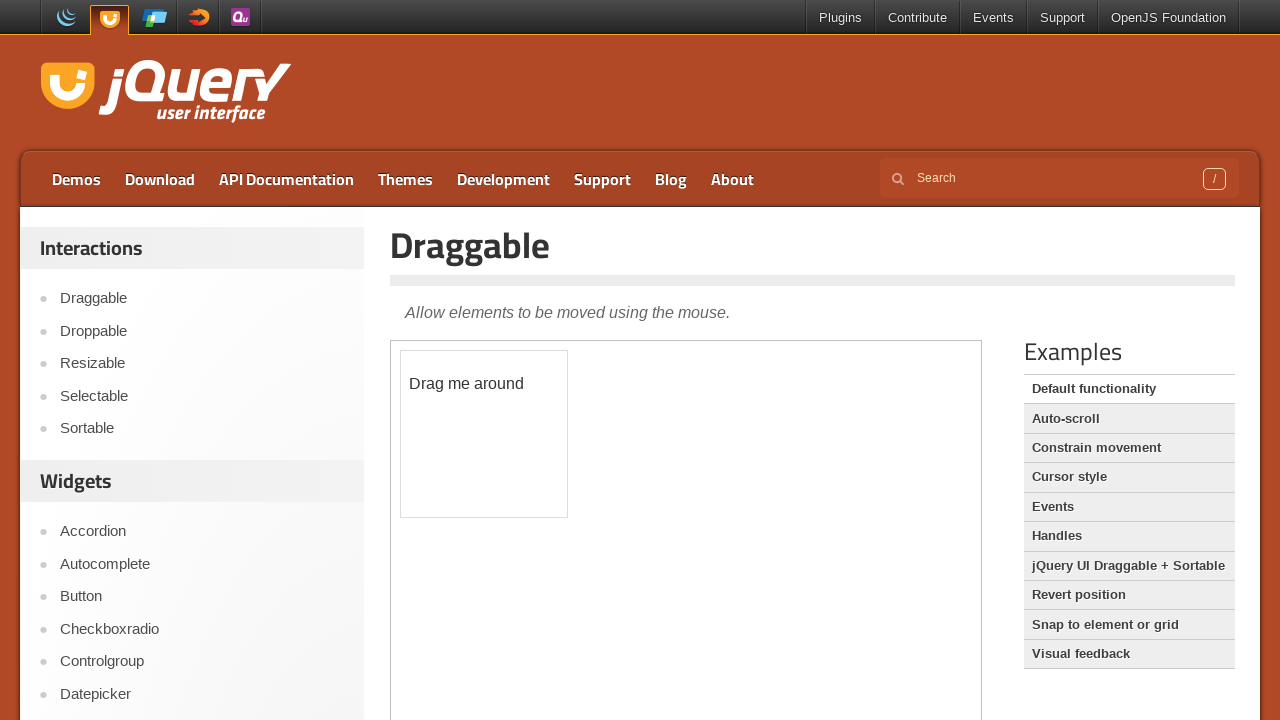

Dragged element 80px right and 80px down to new position at (481, 431)
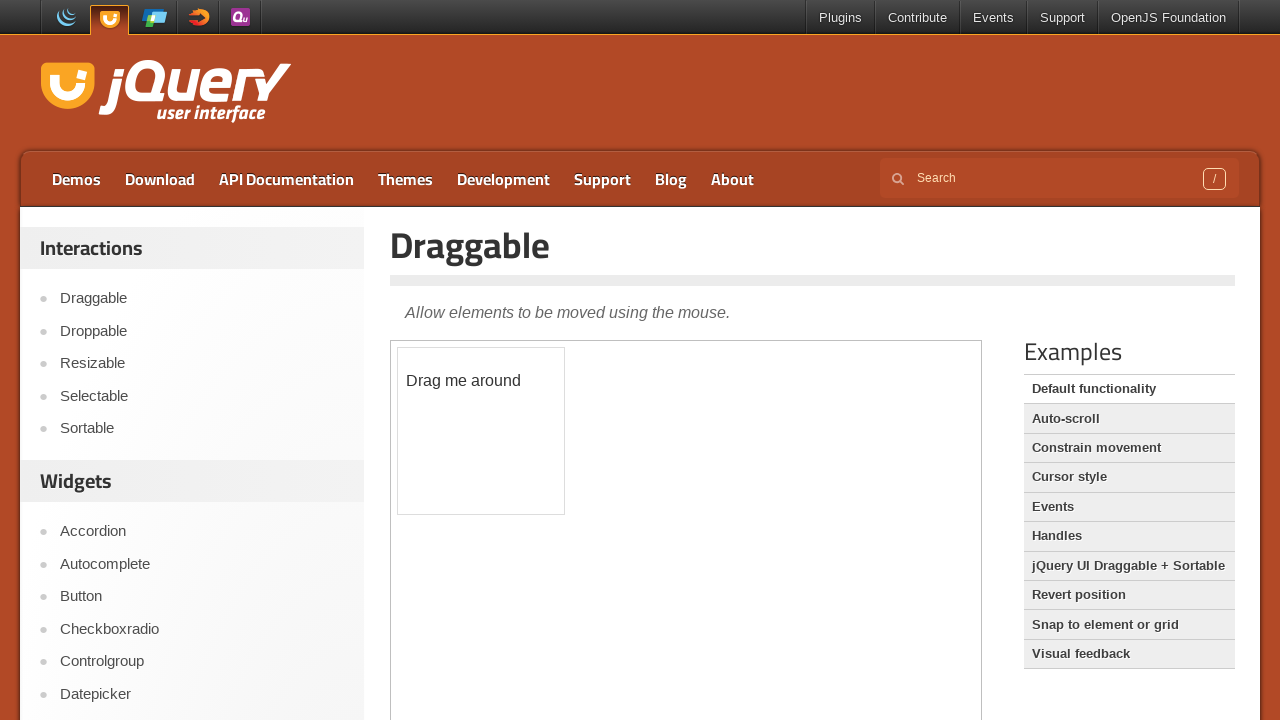

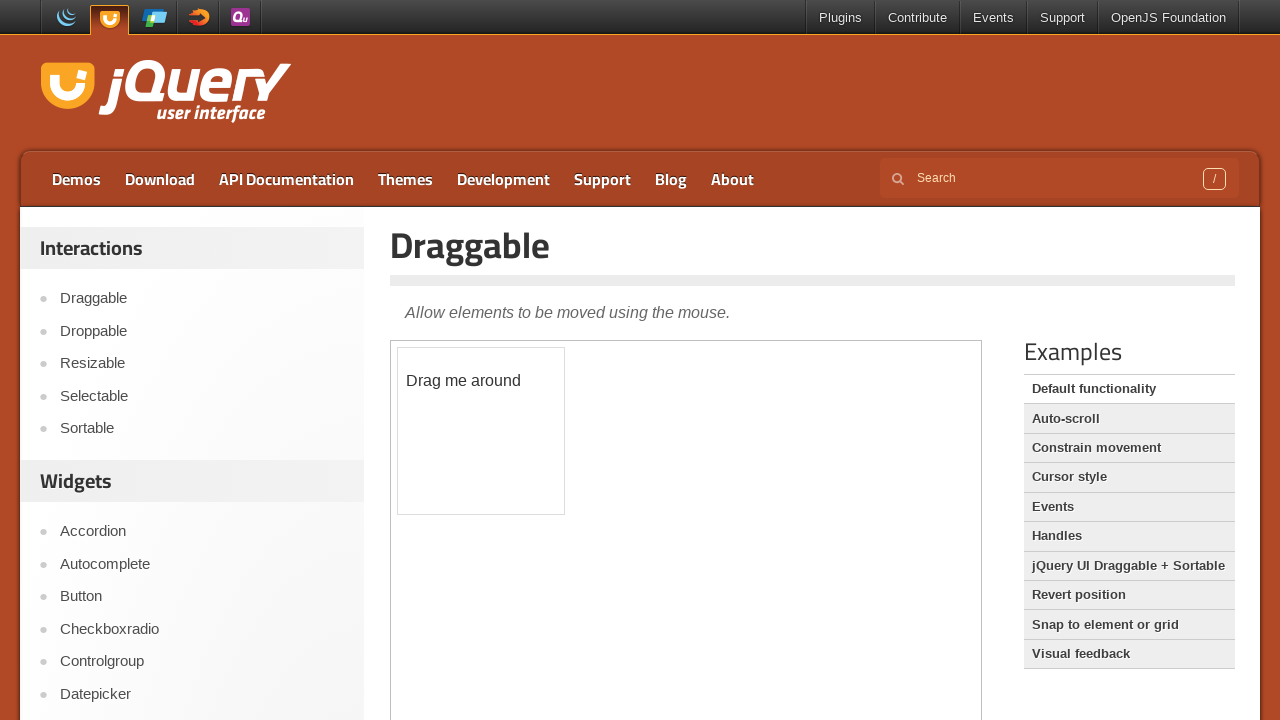